Tests window switching functionality by opening a new window and switching between parent and child windows

Starting URL: https://the-internet.herokuapp.com/

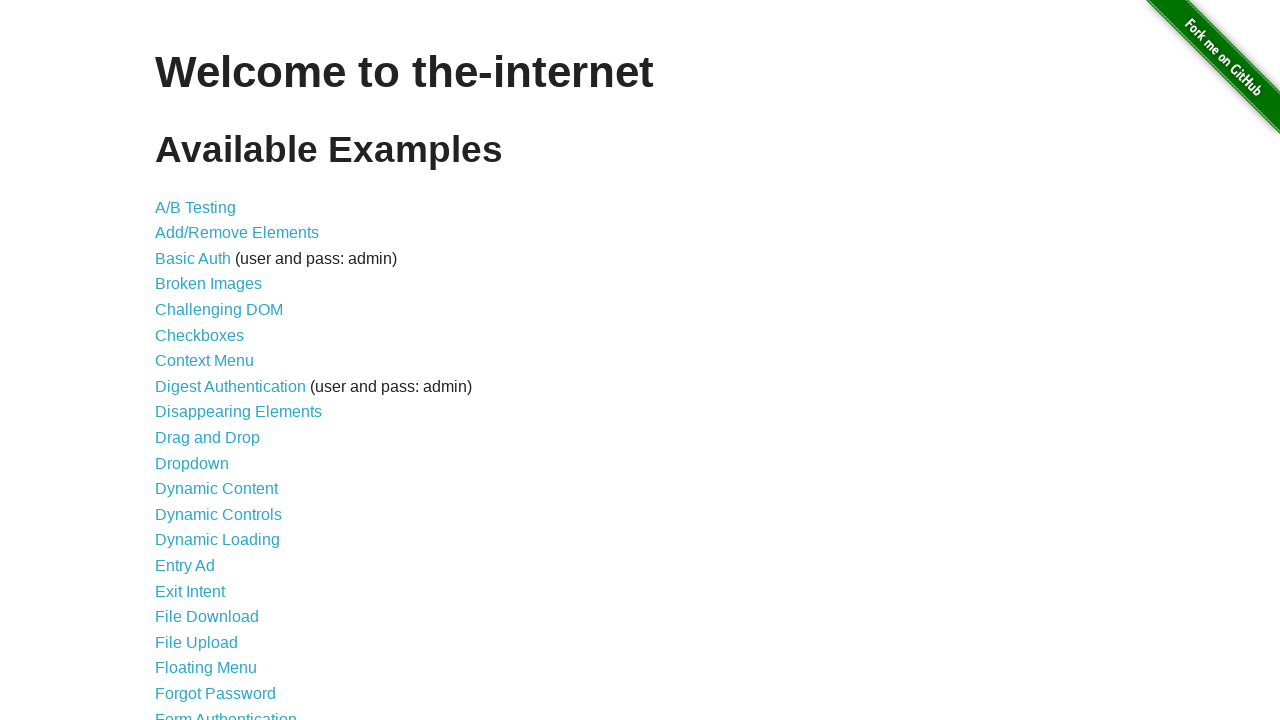

Clicked on Windows link to navigate to windows test page at (218, 369) on a[href='/windows']
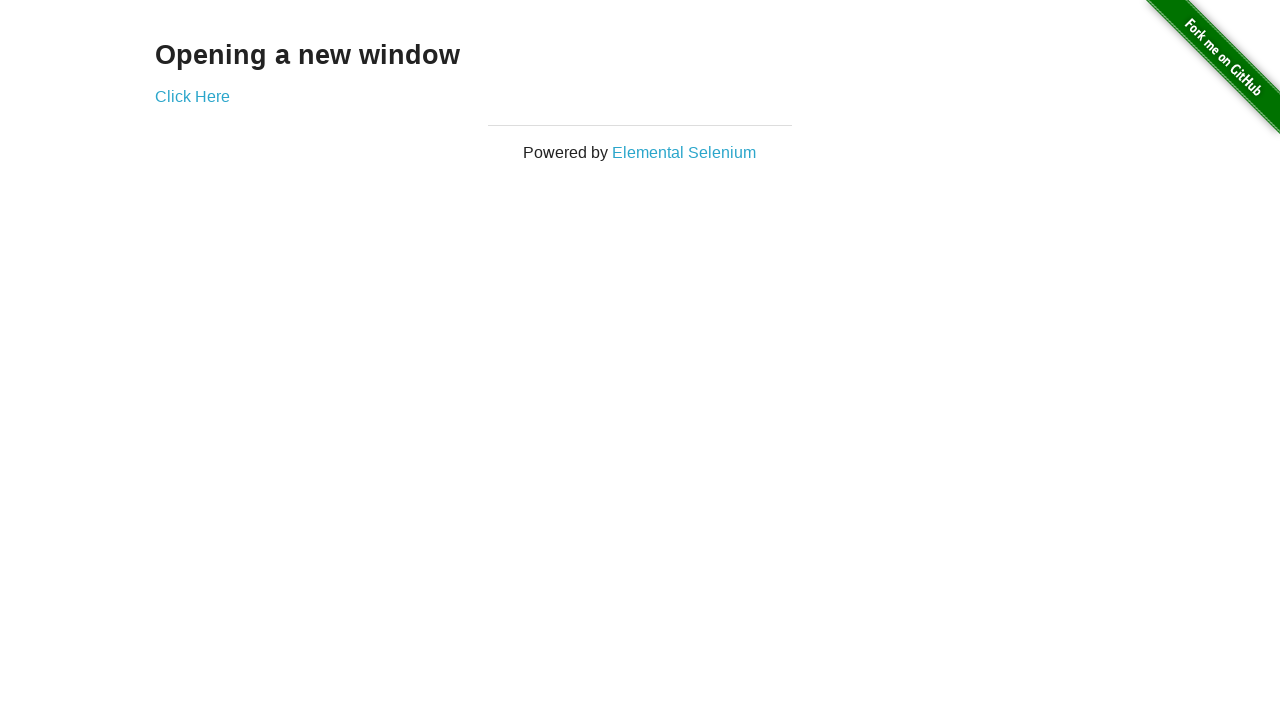

Clicked link to open new window at (192, 96) on a[href='/windows/new']
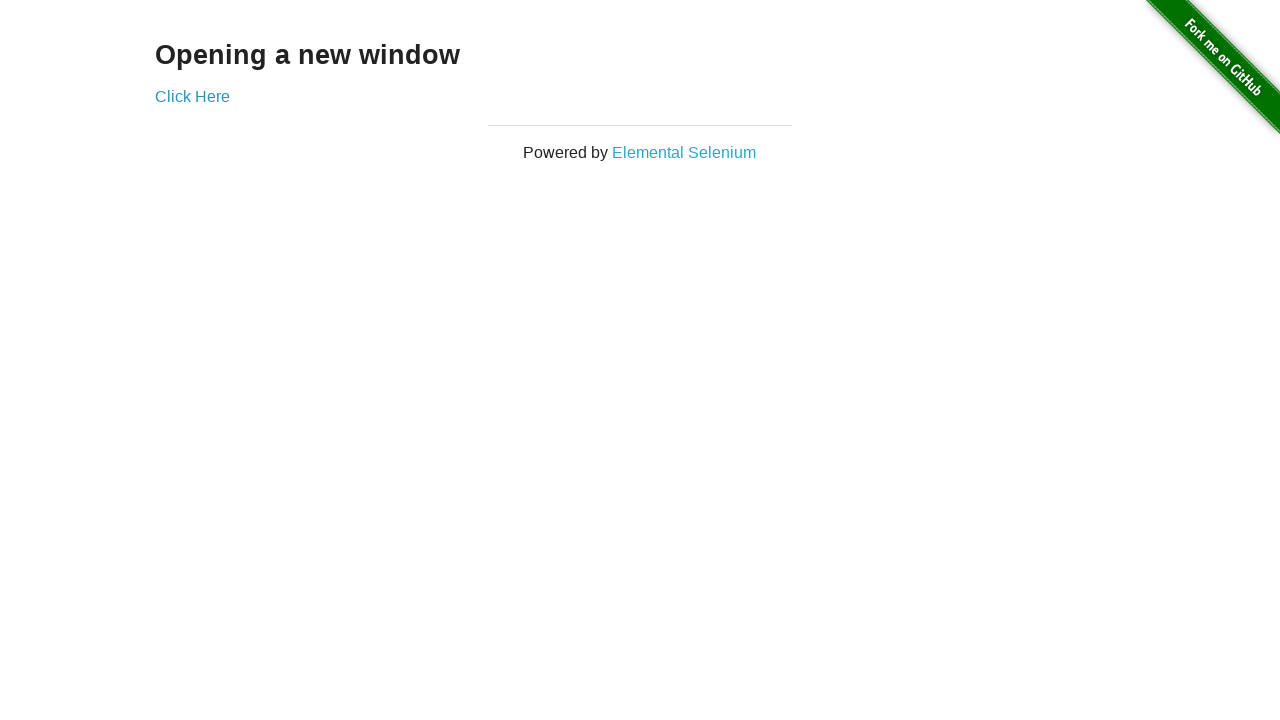

New window opened and captured
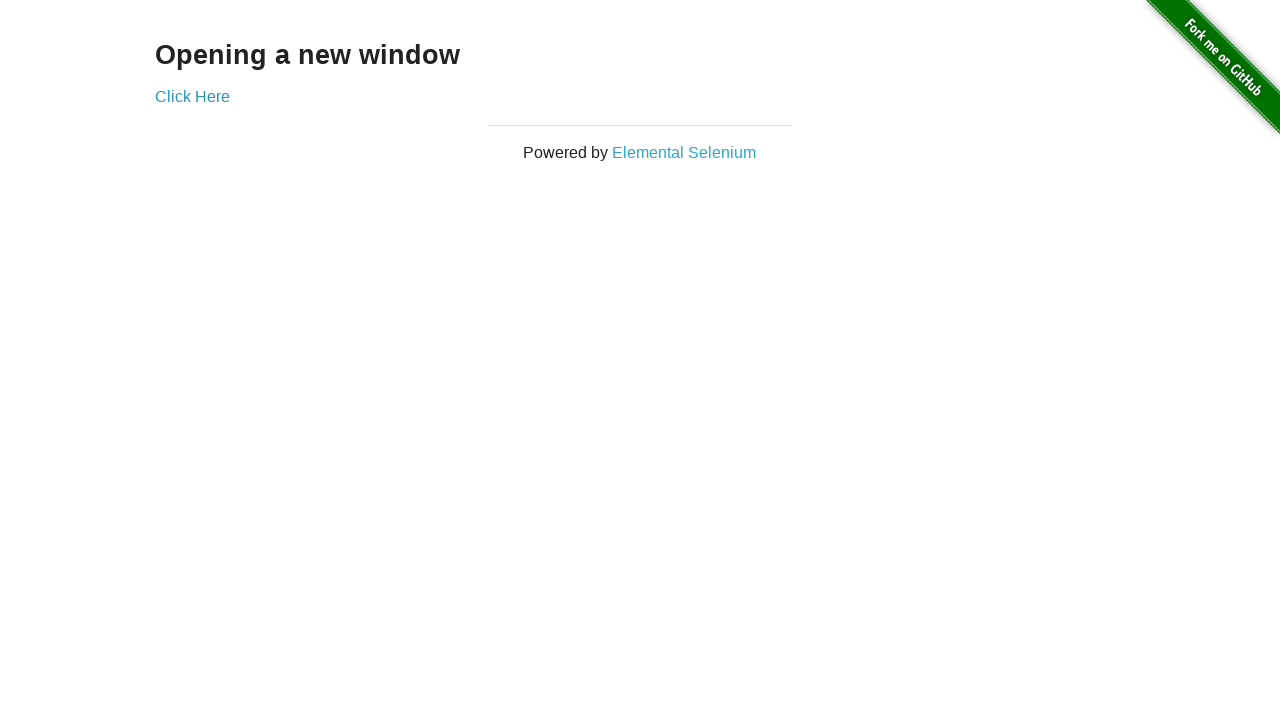

Verified heading element loaded in new window
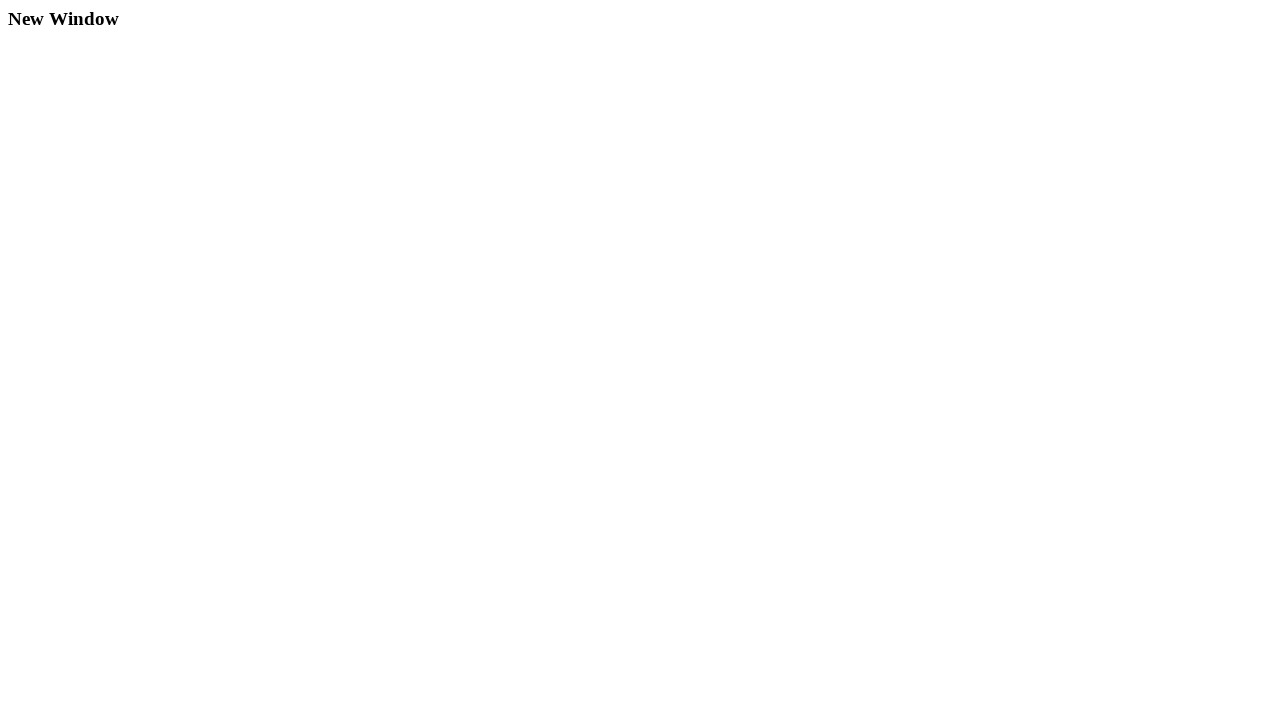

Verified heading element loaded in original parent window
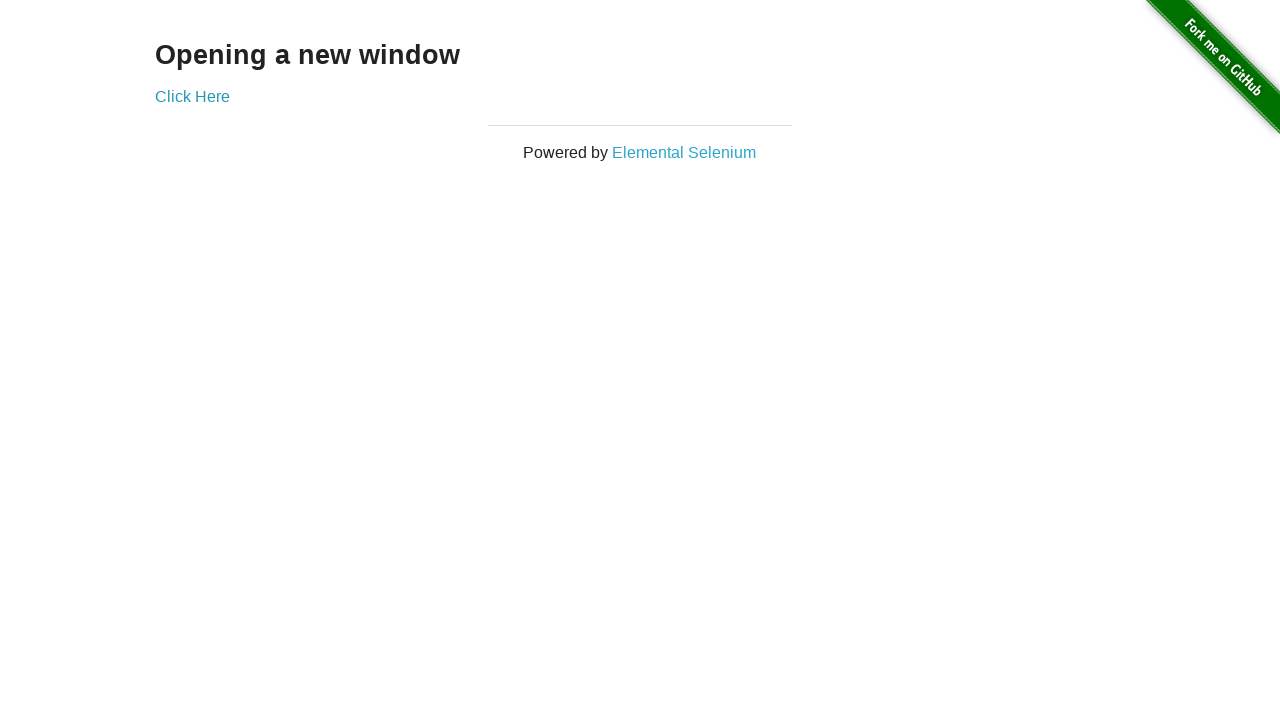

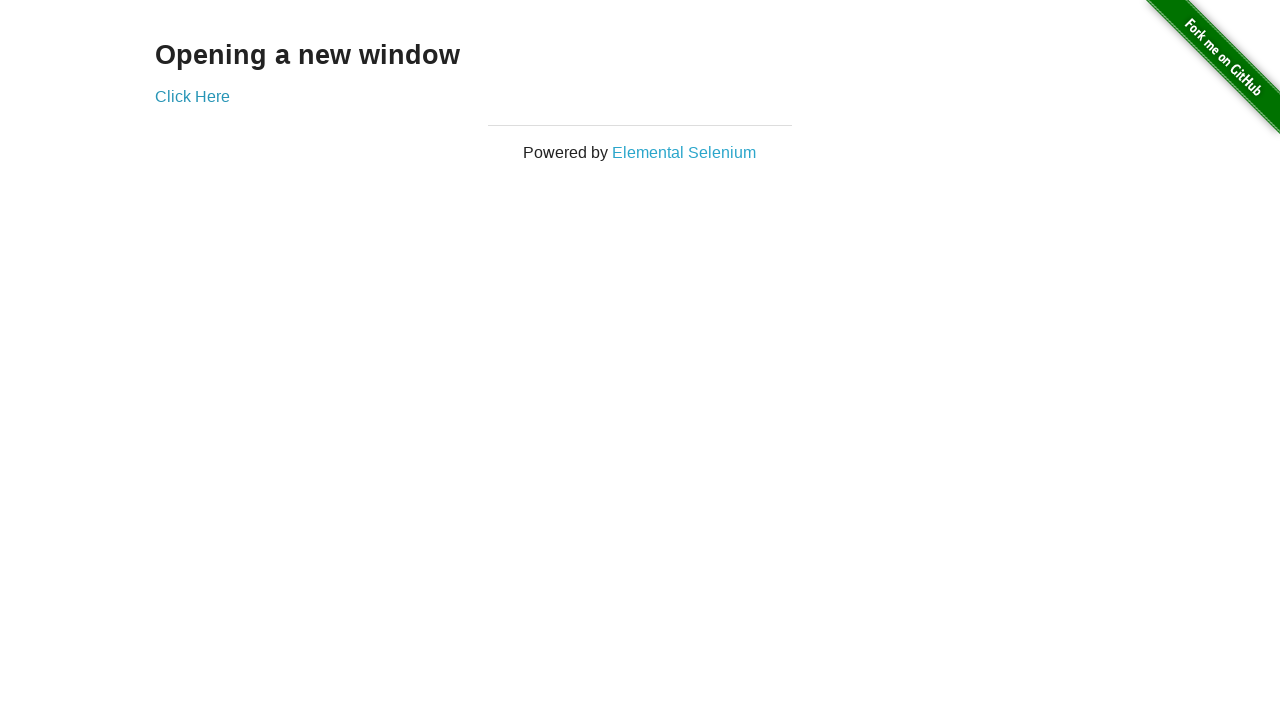